Navigates to the Hoaxy website and waits for the page to fully load

Starting URL: https://hoaxy.osome.iu.edu/

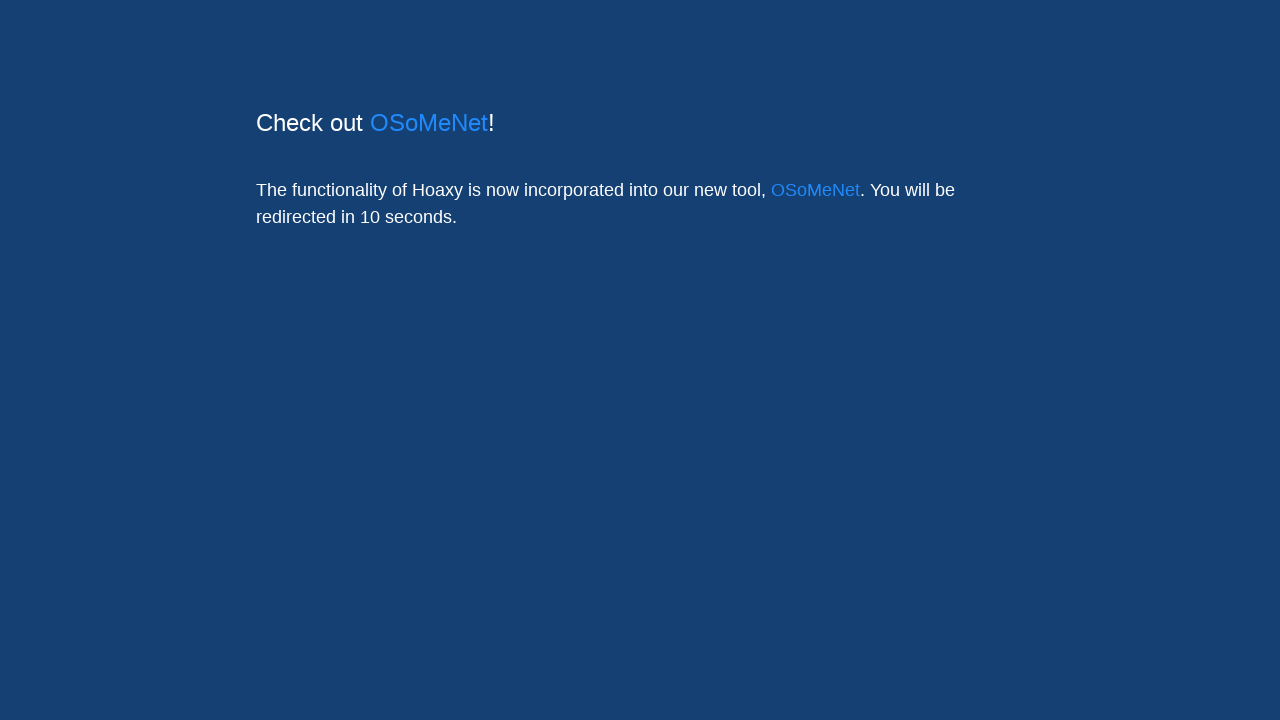

Waited 20 seconds for the Hoaxy website to fully load
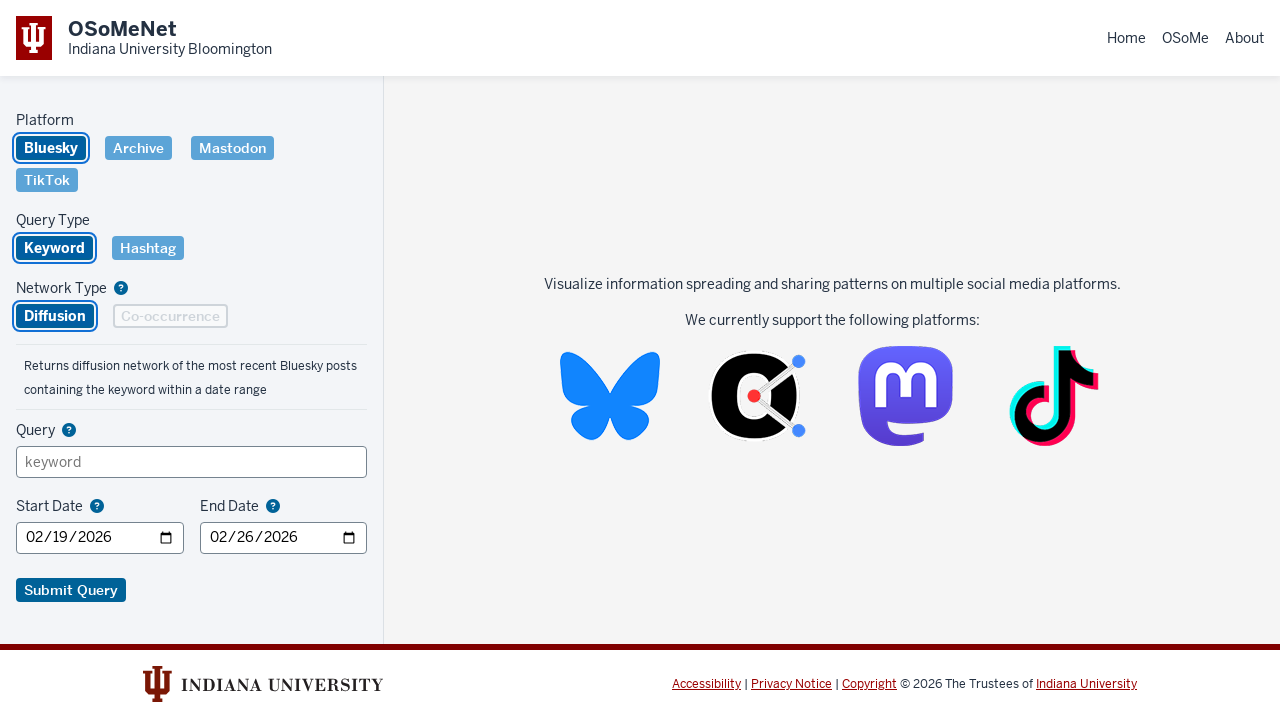

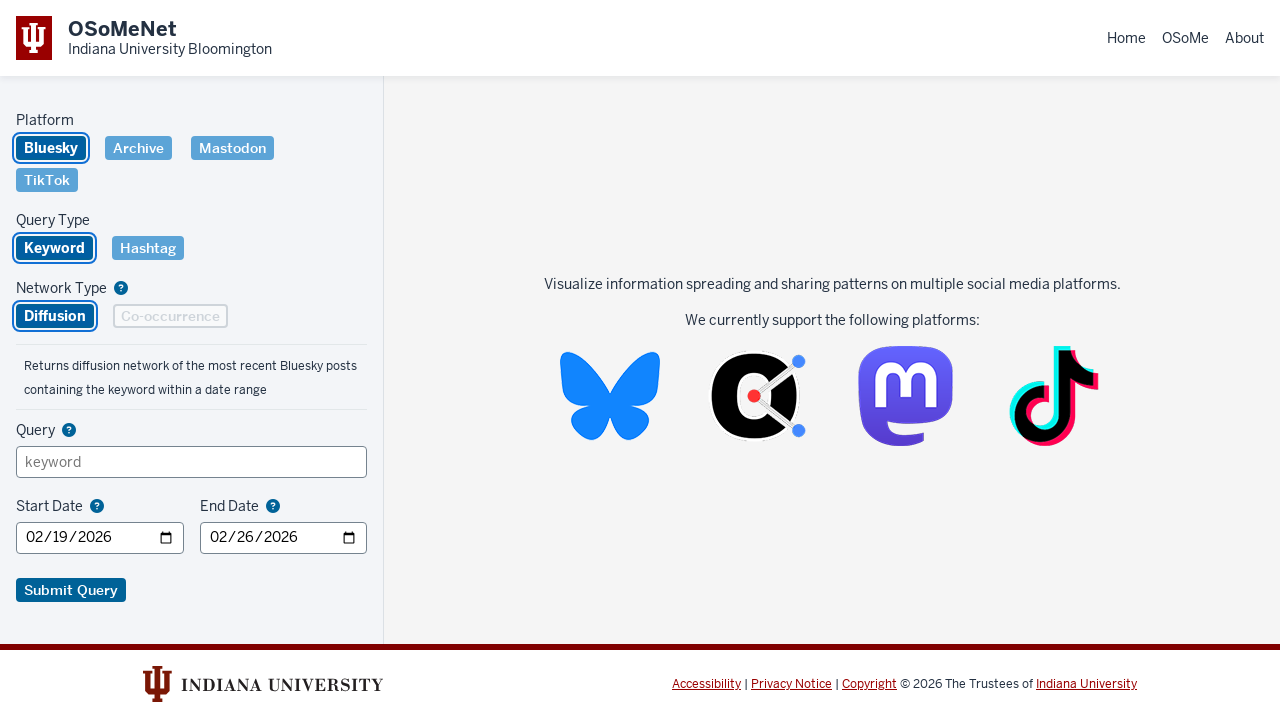